Tests the search functionality on an e-commerce website by entering a search term, clicking the search button, and verifying that the expected number of book results are displayed.

Starting URL: https://danube-web.shop/

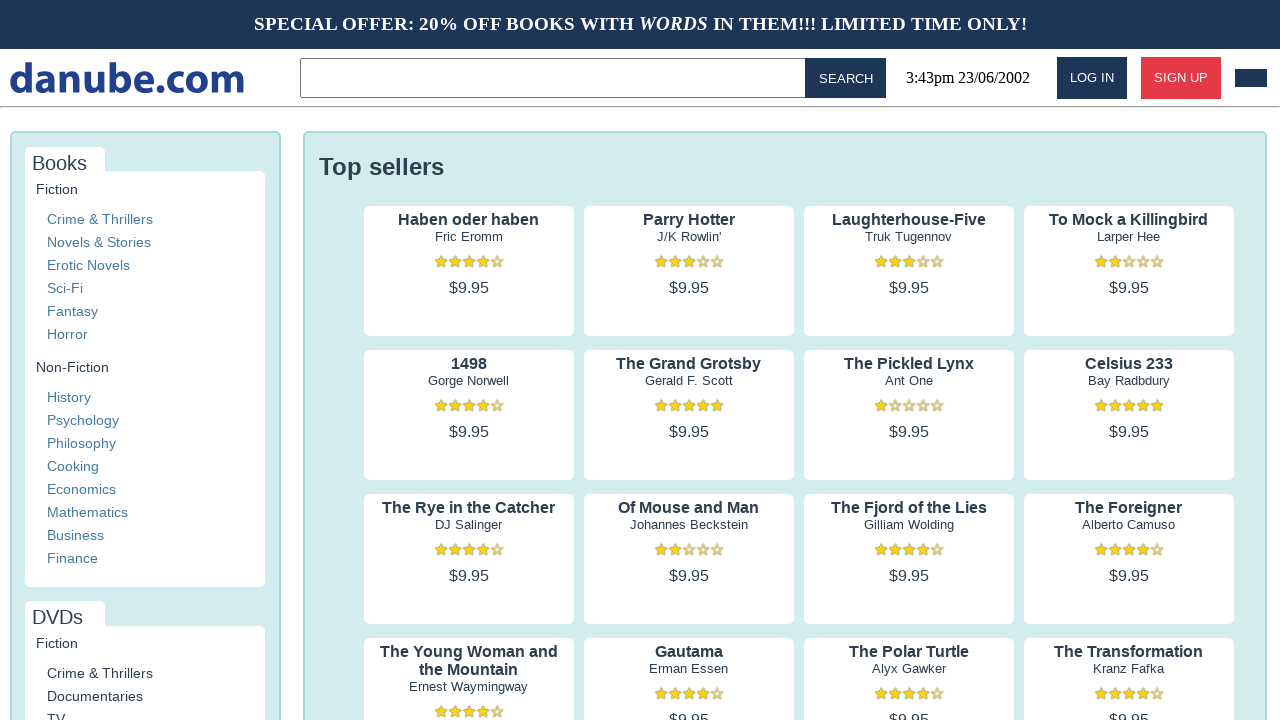

Clicked on the search input field at (556, 78) on .topbar > input
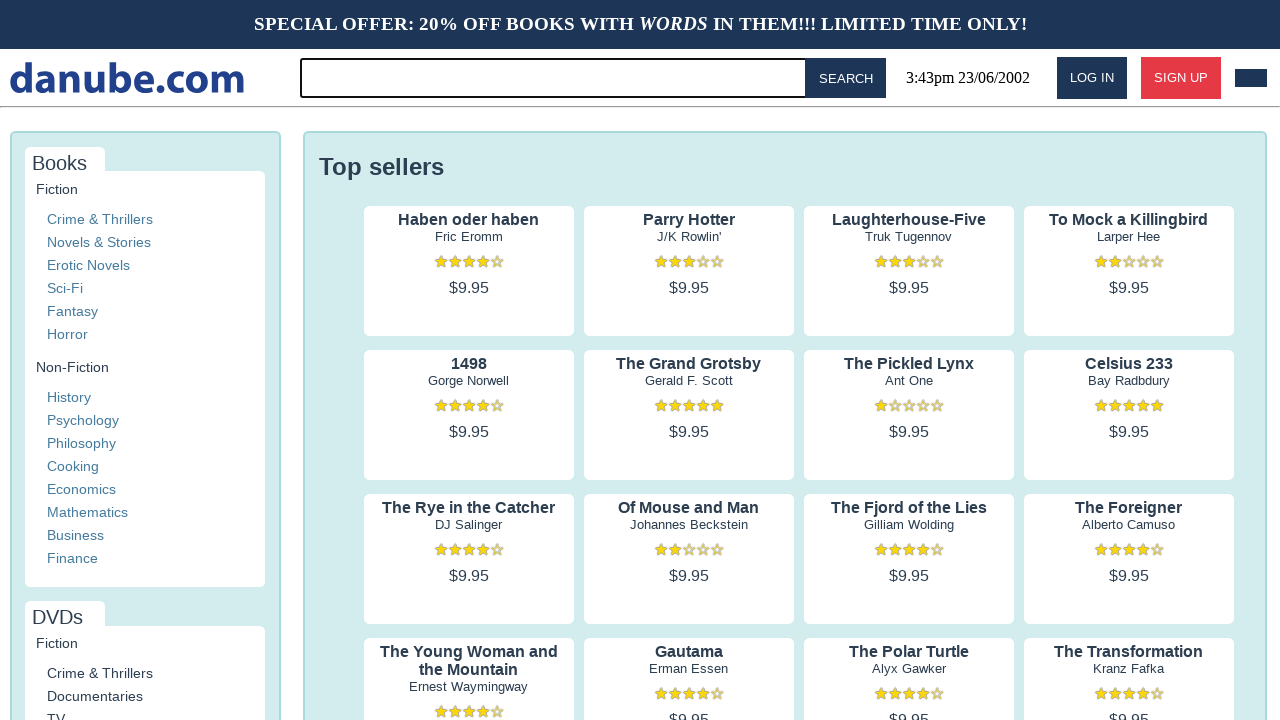

Entered search term 'for' in the search field on .topbar > input
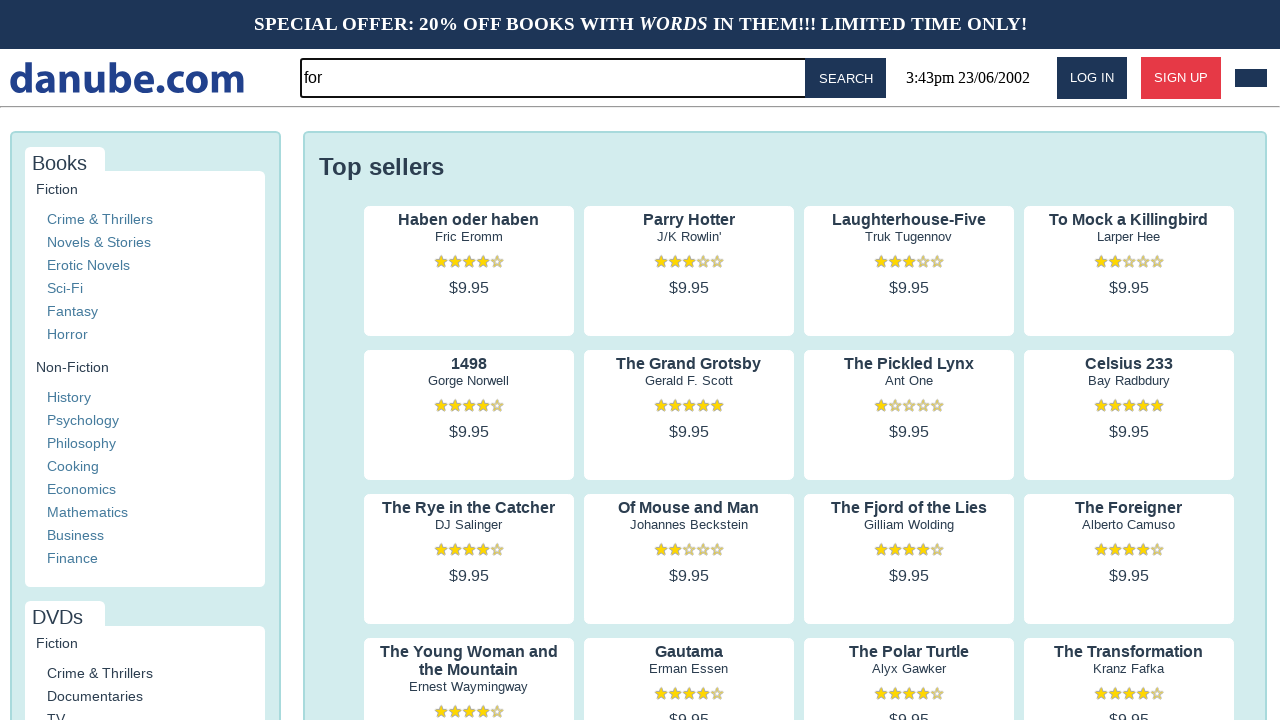

Clicked the search button at (846, 78) on #button-search
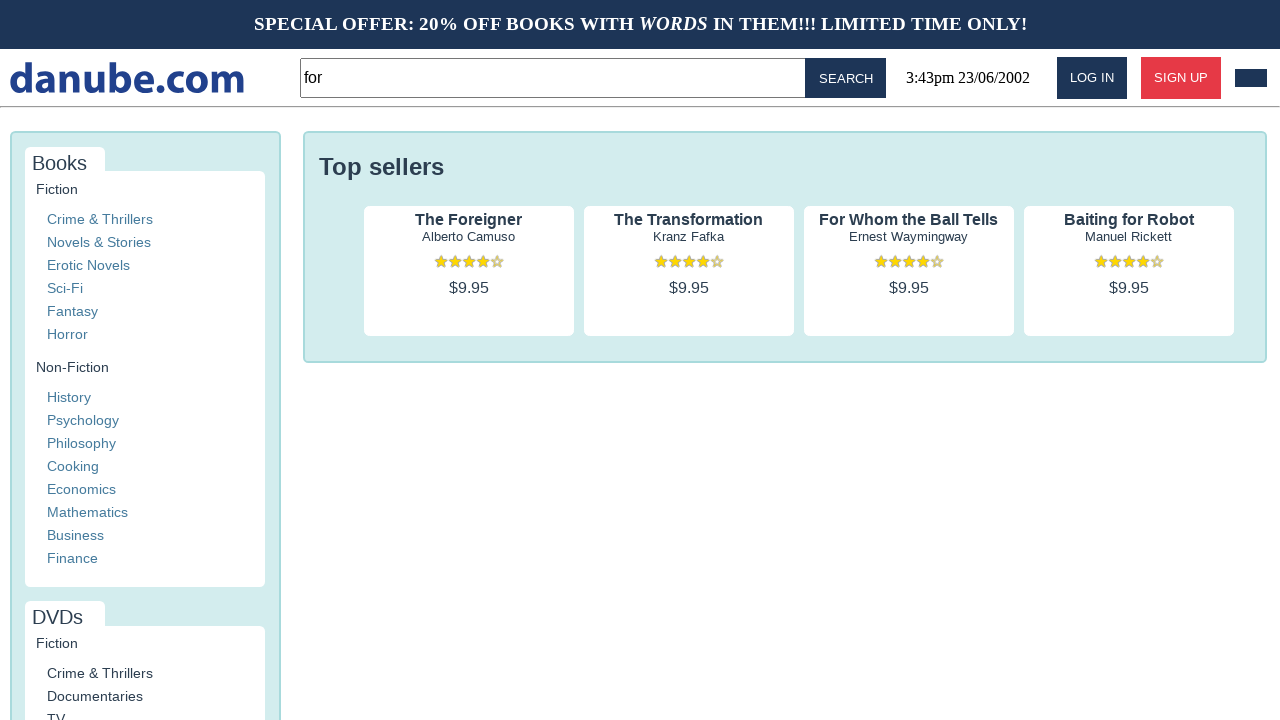

Search results loaded successfully
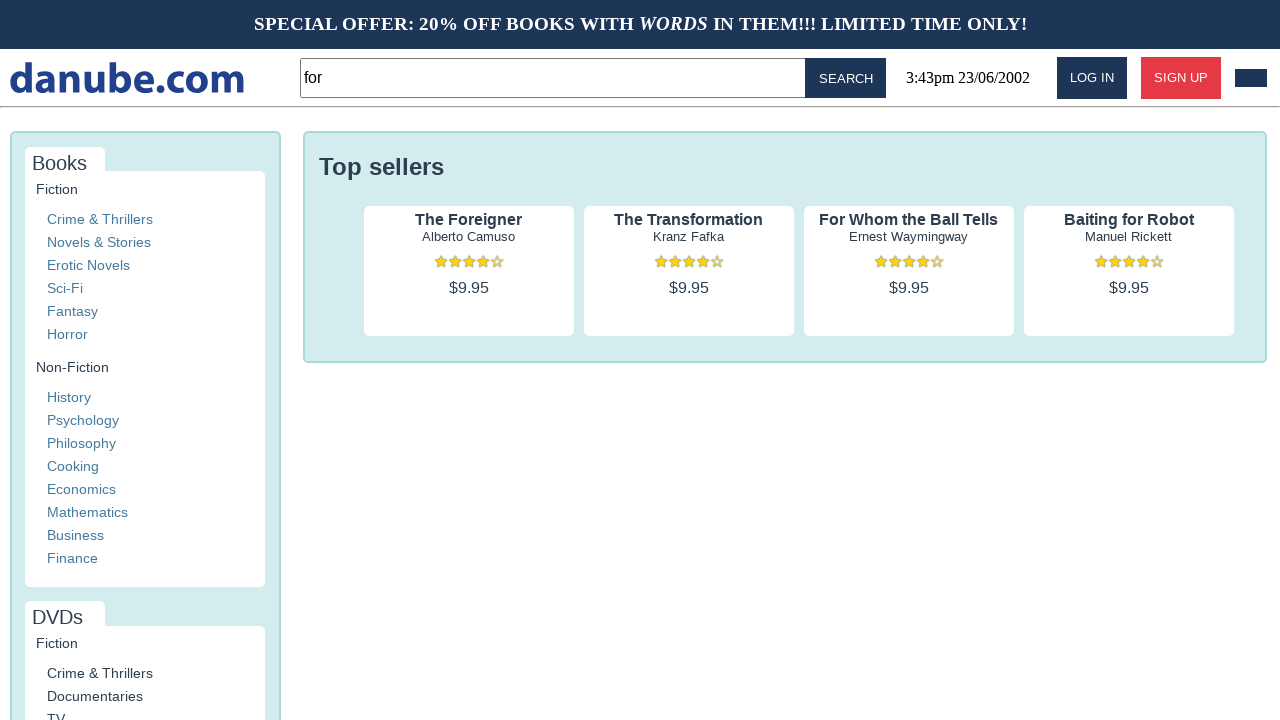

Verified that 4 search results match expected count of 4
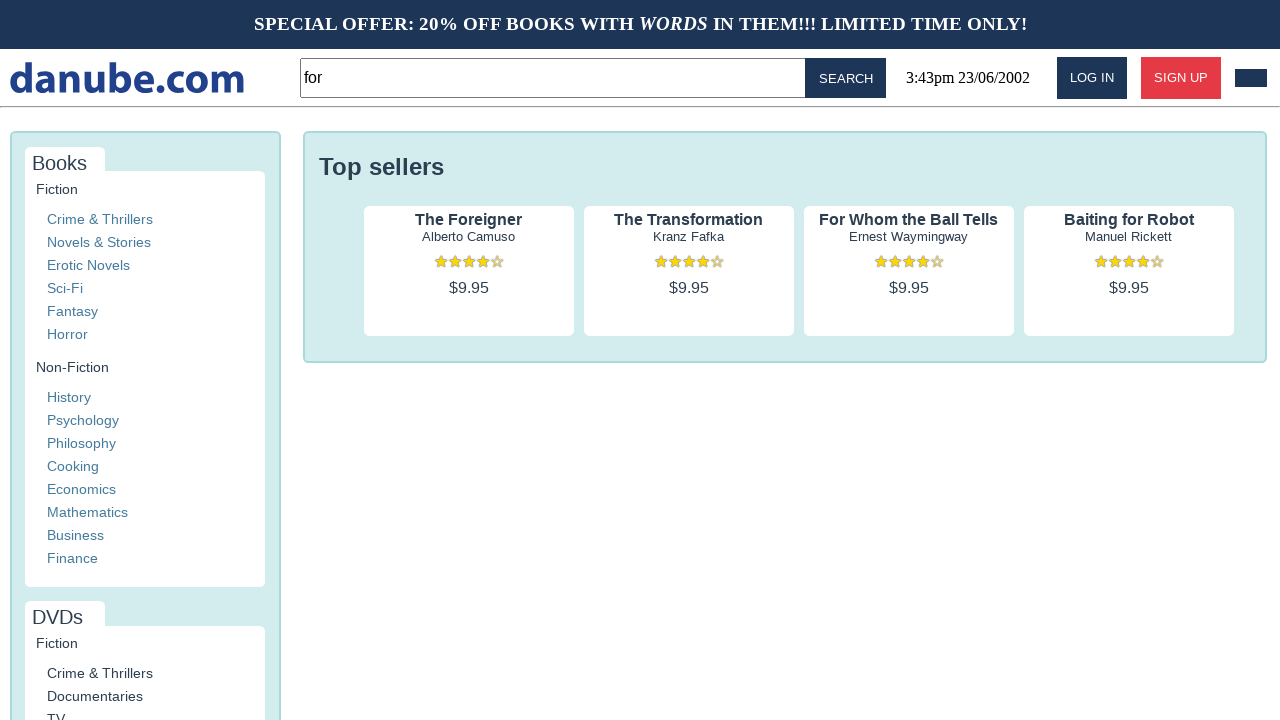

Verified search result 'The Foreigner' is in expected list
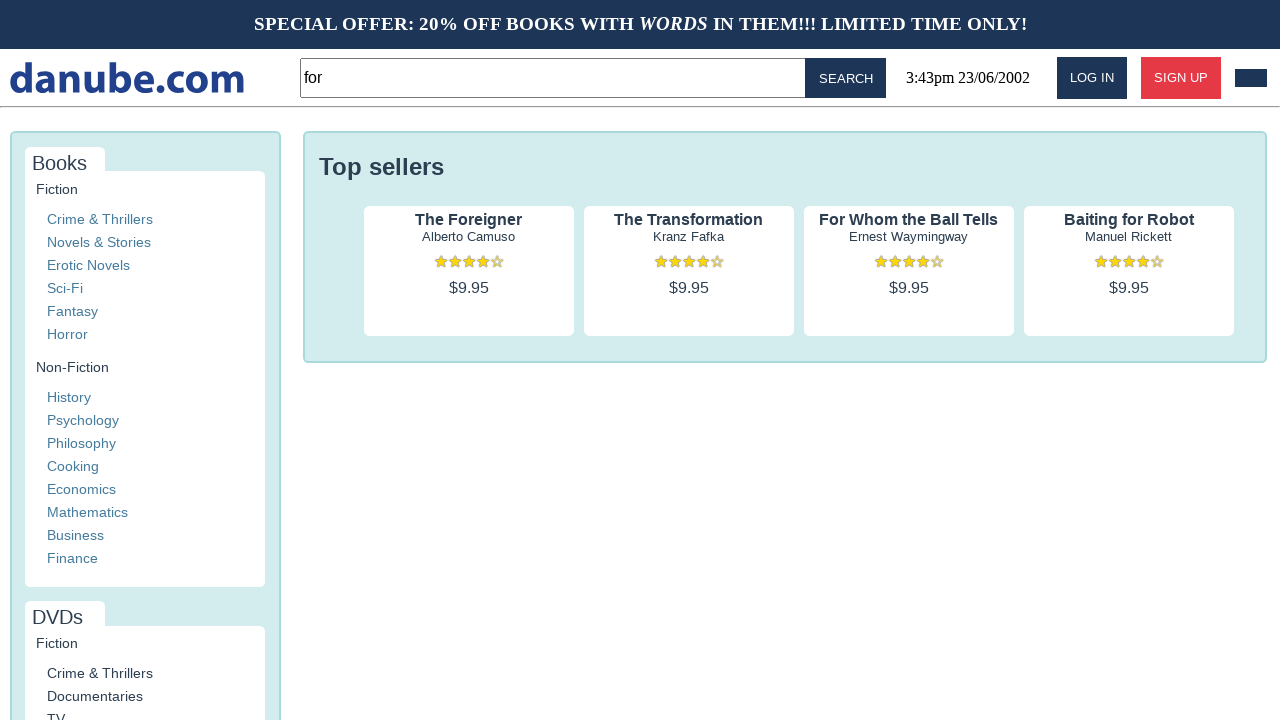

Verified search result 'The Transformation' is in expected list
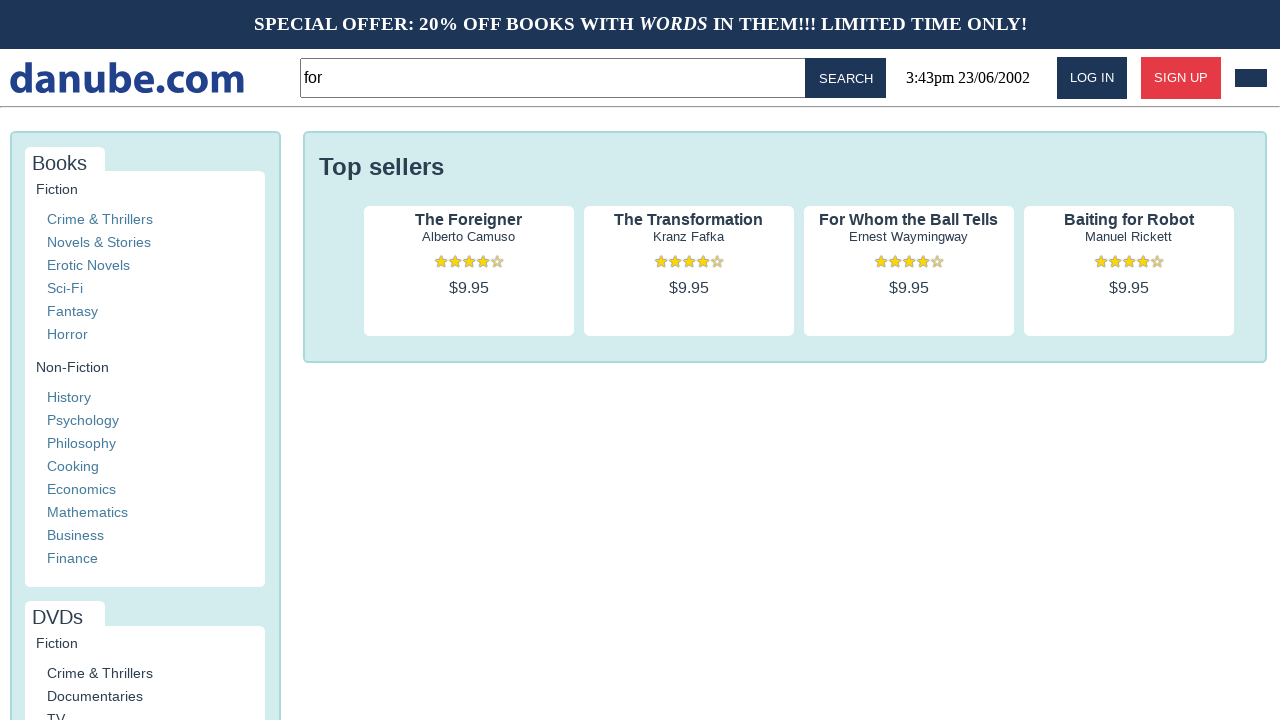

Verified search result 'For Whom the Ball Tells' is in expected list
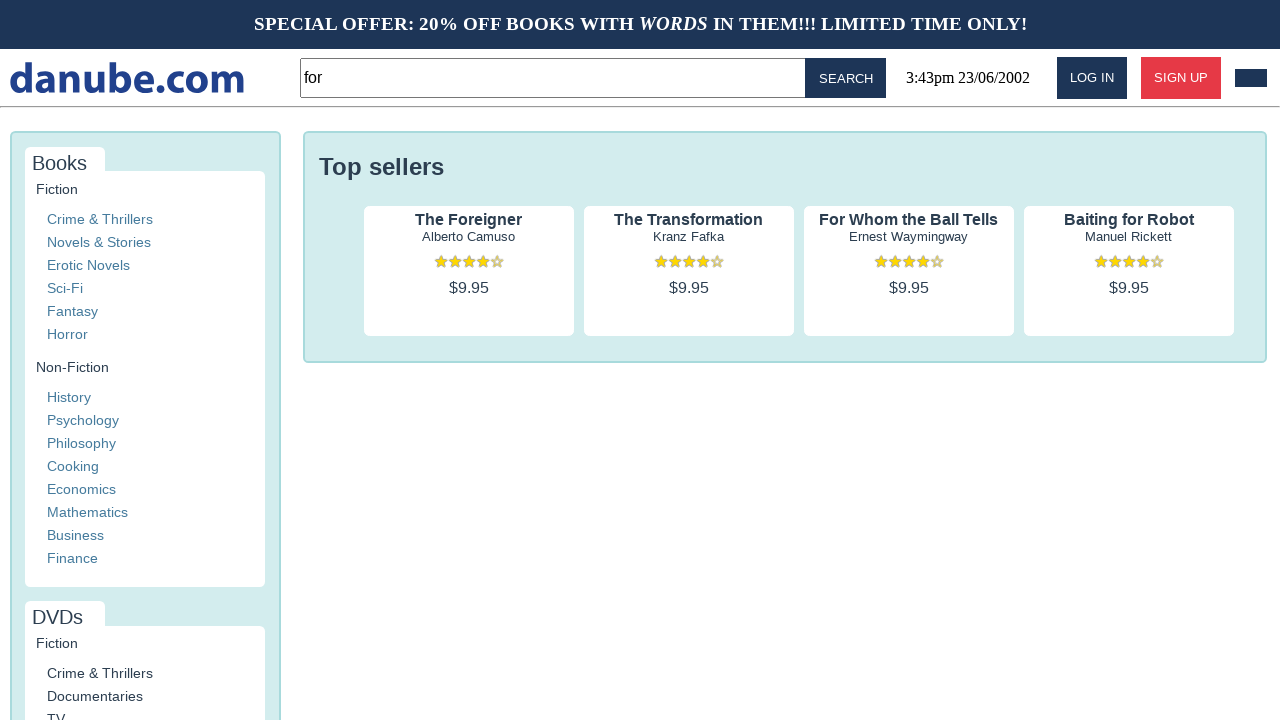

Verified search result 'Baiting for Robot' is in expected list
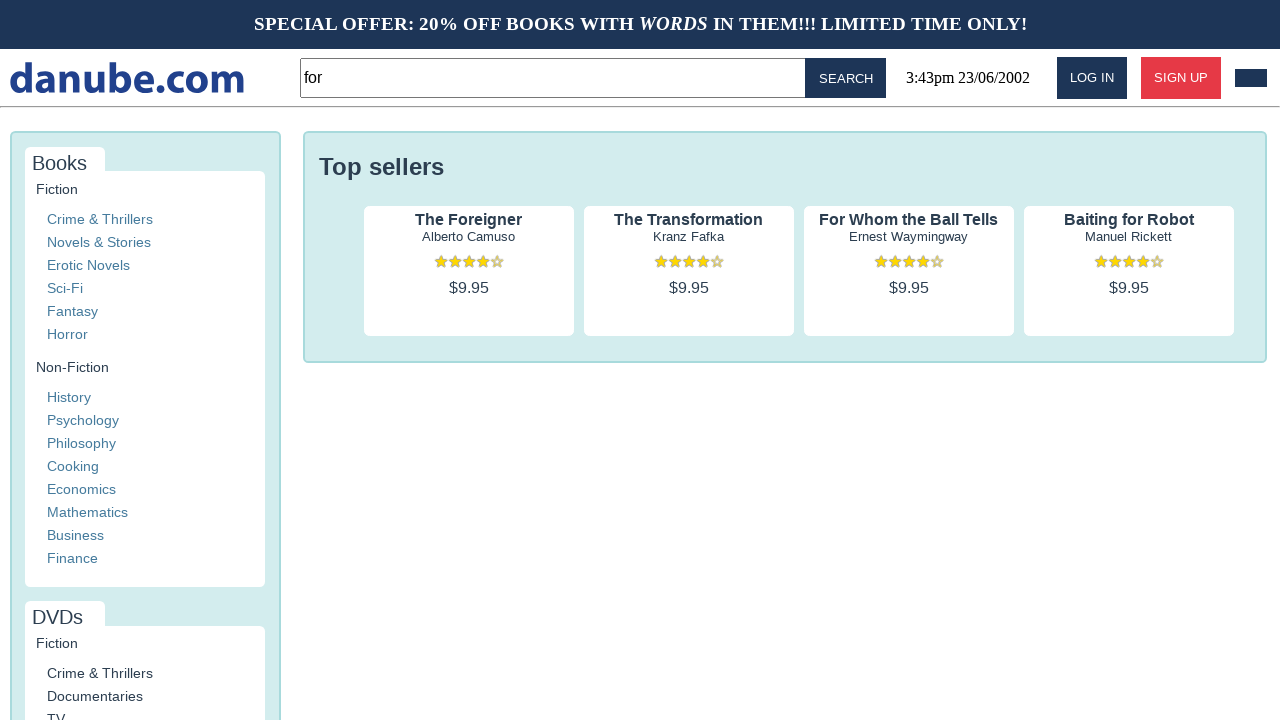

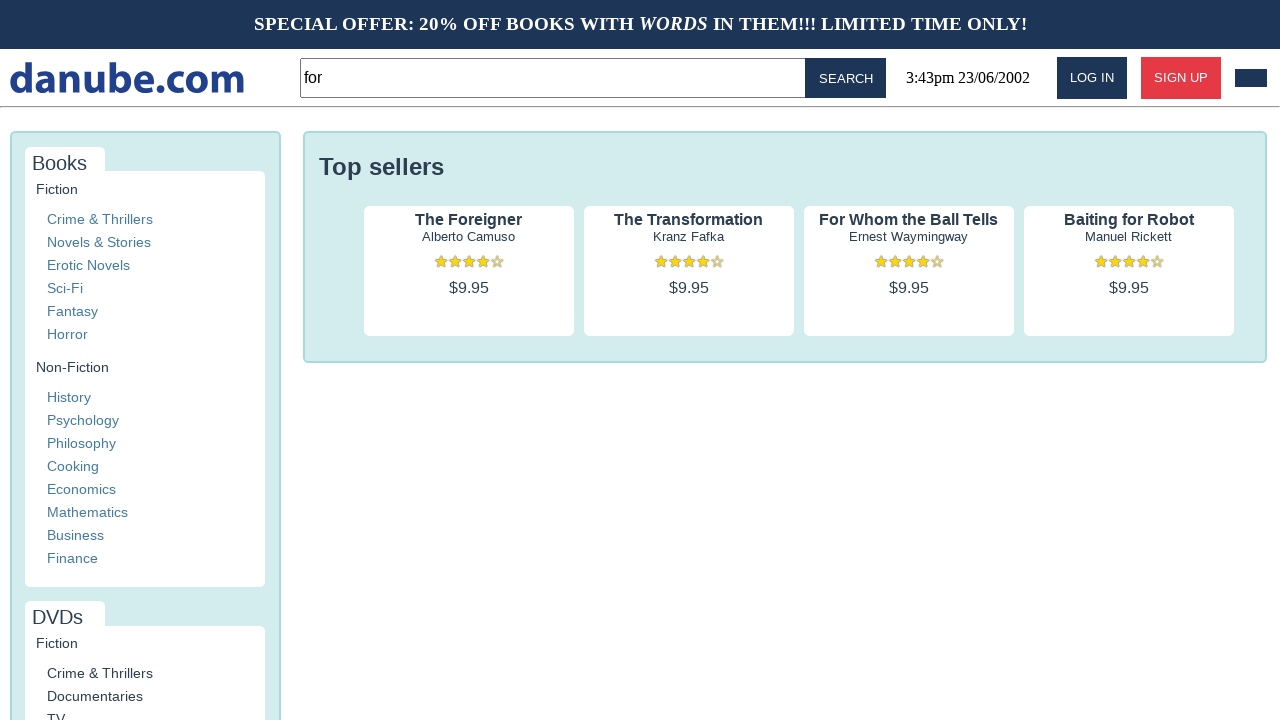